Tests clicking the Right button on the buttons demo page

Starting URL: https://formy-project.herokuapp.com/buttons

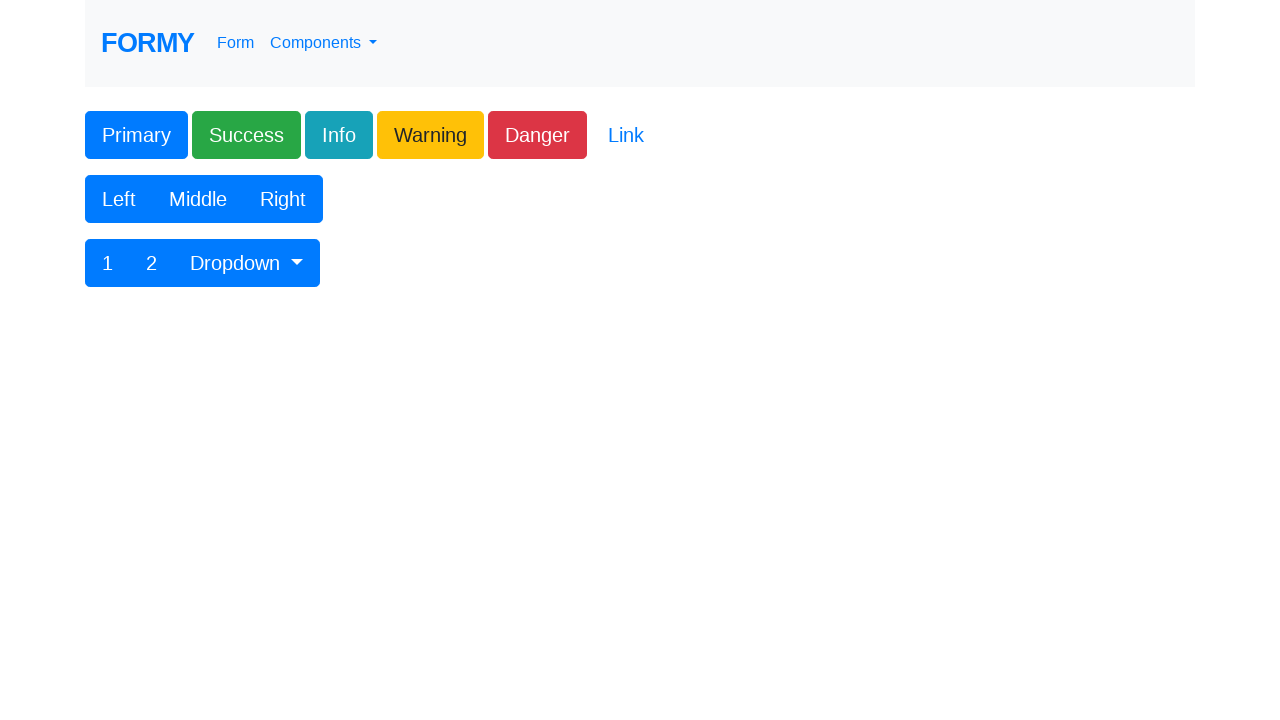

Navigated to Formy buttons demo page
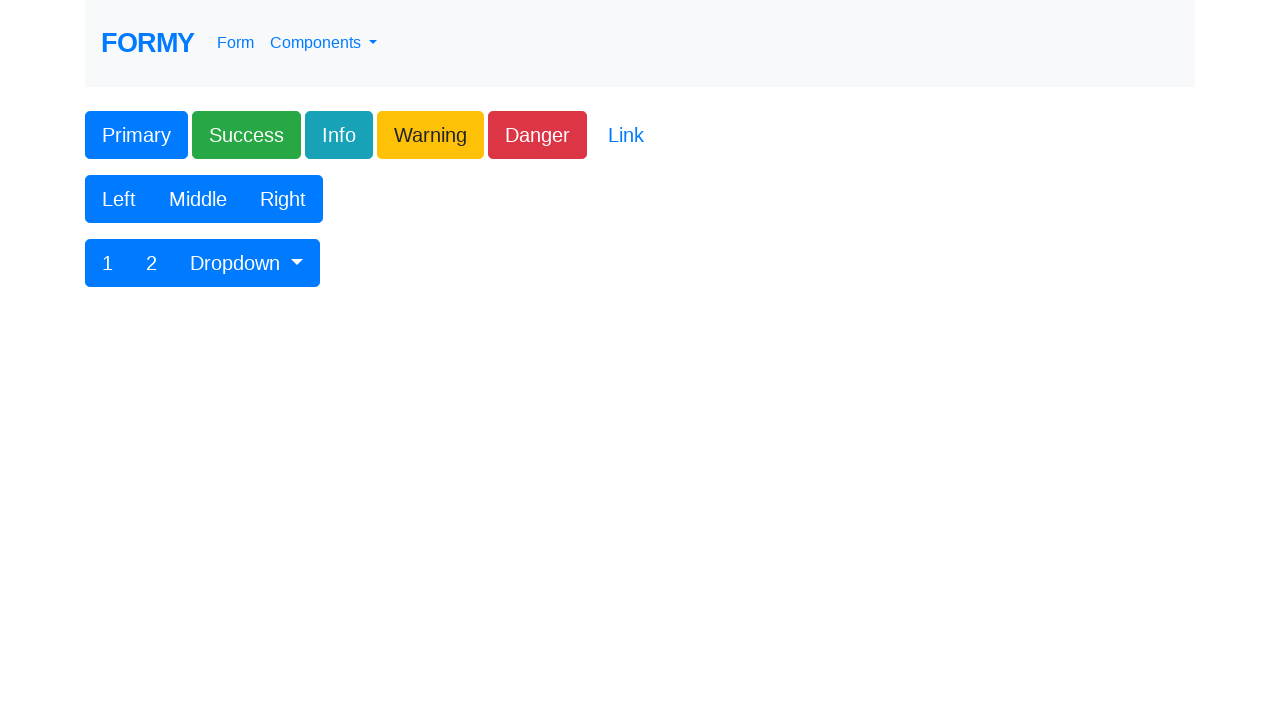

Clicked the Right button at (283, 199) on xpath=//button[text()='Right']
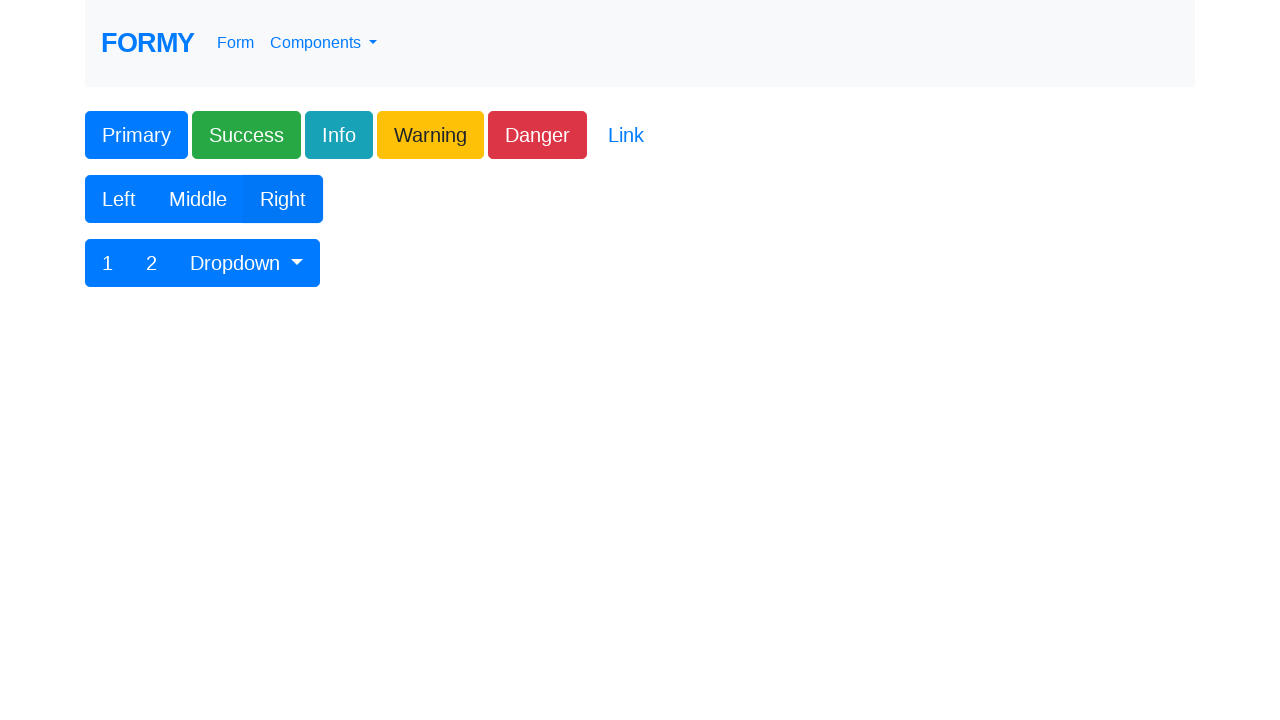

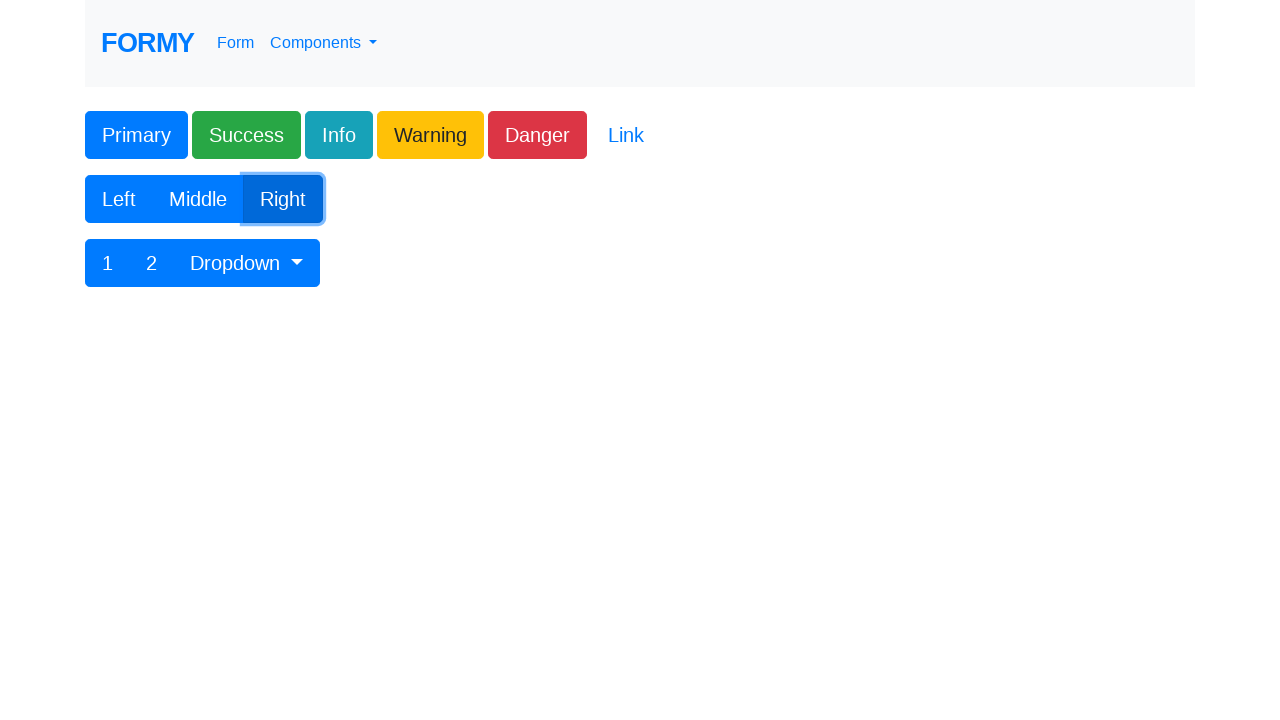